Navigates through multiple pages of Hacker News and verifies that article listings are displayed on each page

Starting URL: https://news.ycombinator.com/news?p=1

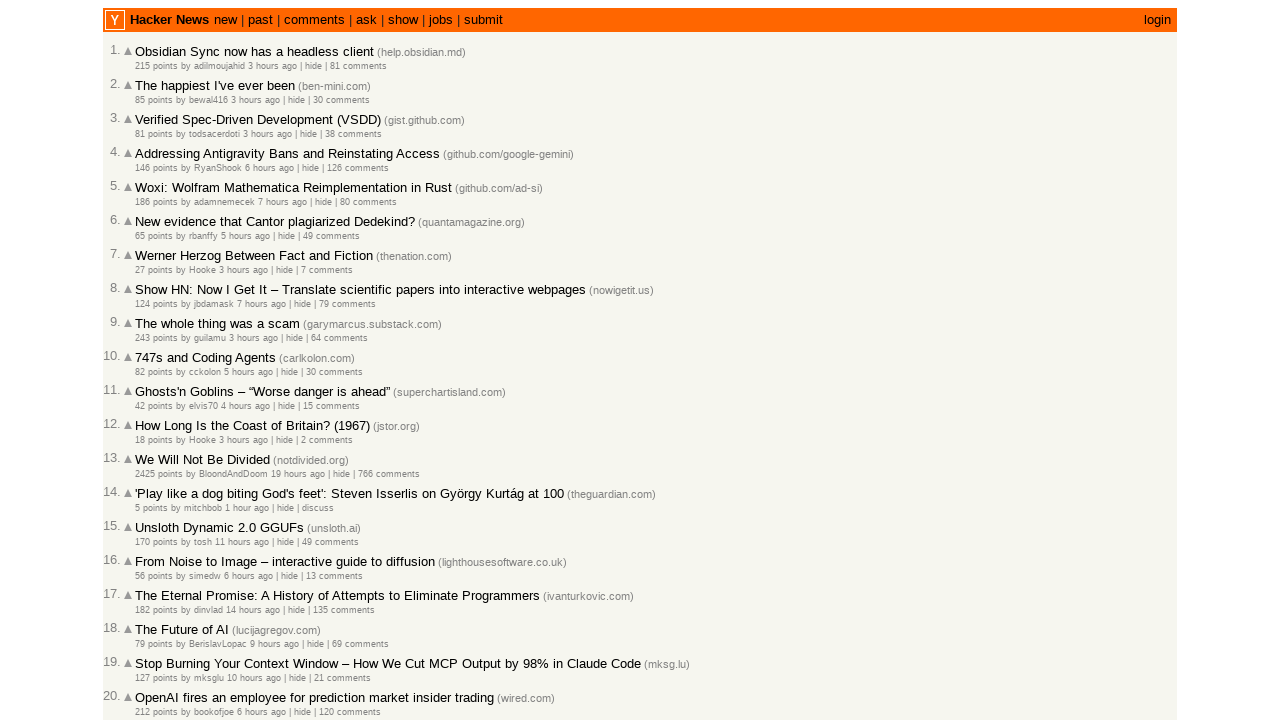

First page loaded and article listings verified
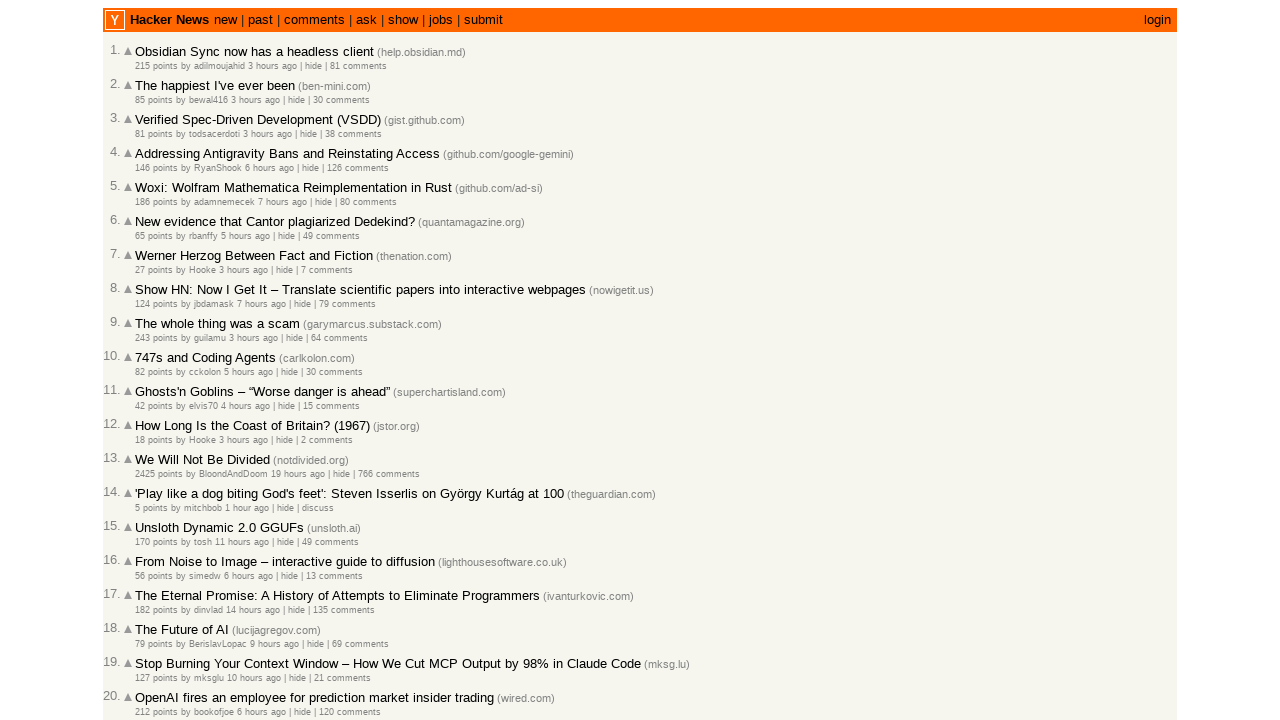

Navigated to page 2
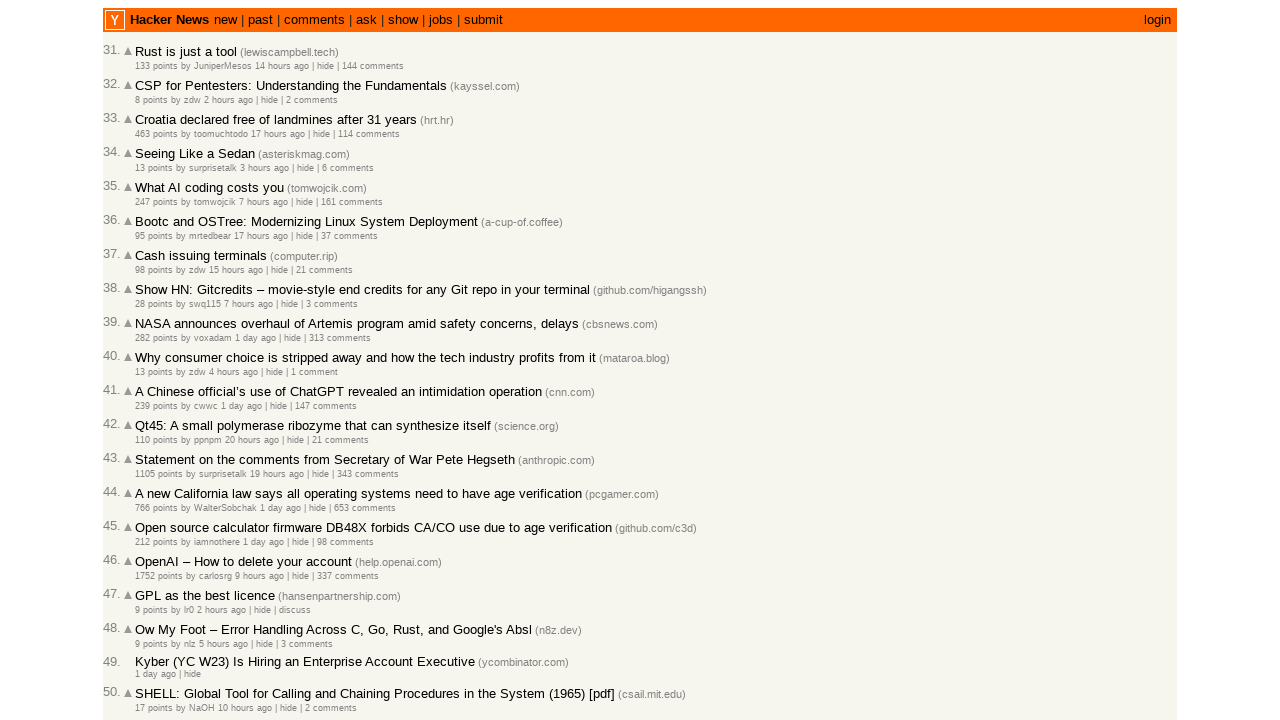

Article listings loaded on page 2
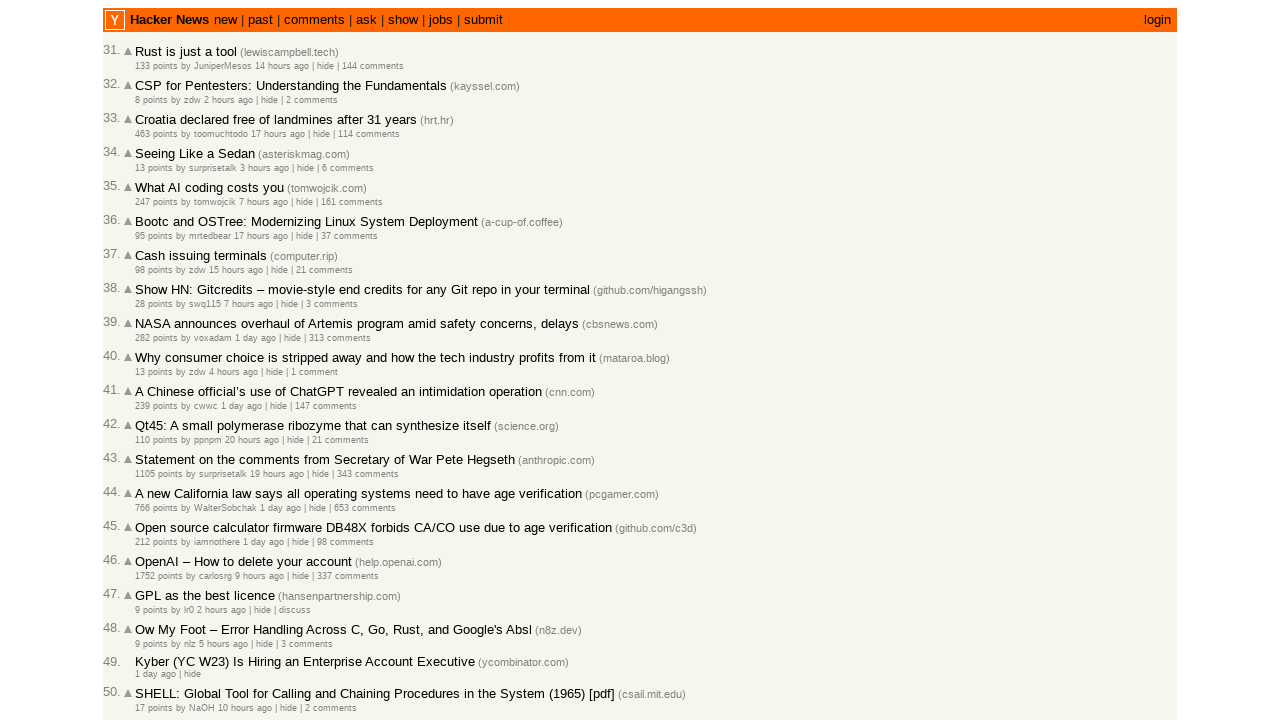

Article title elements verified on page 2
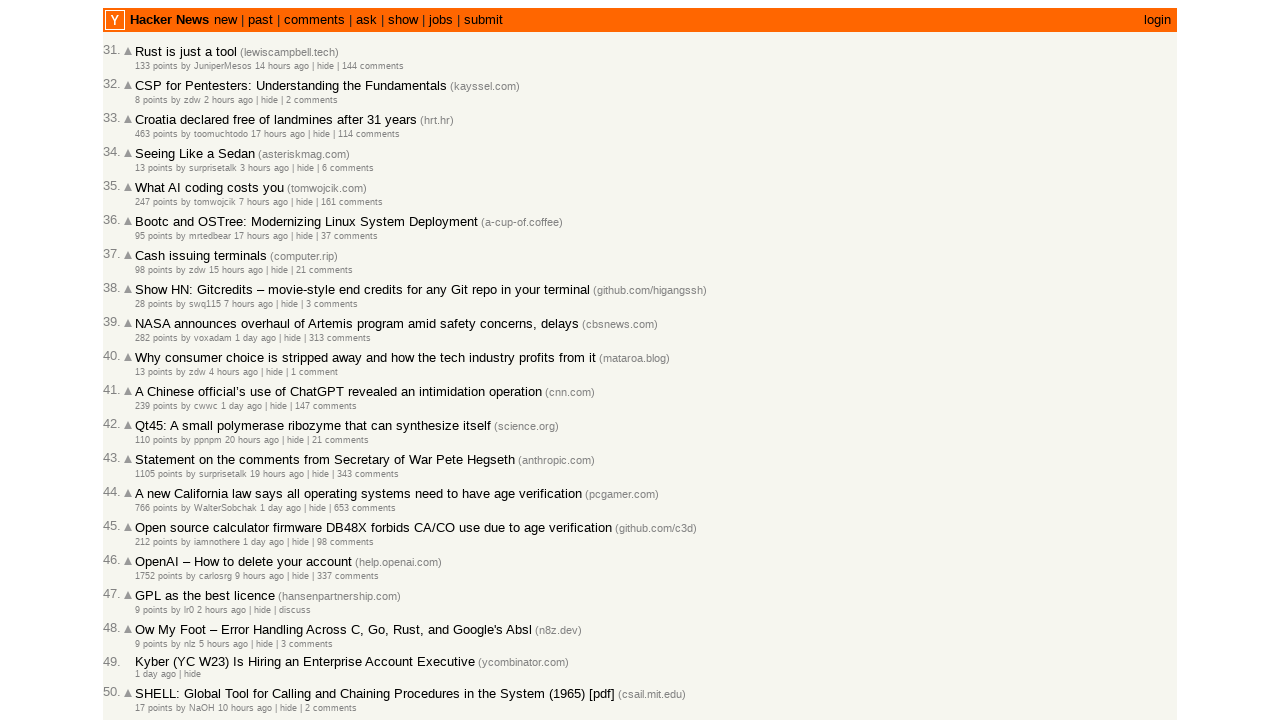

Navigated to page 3
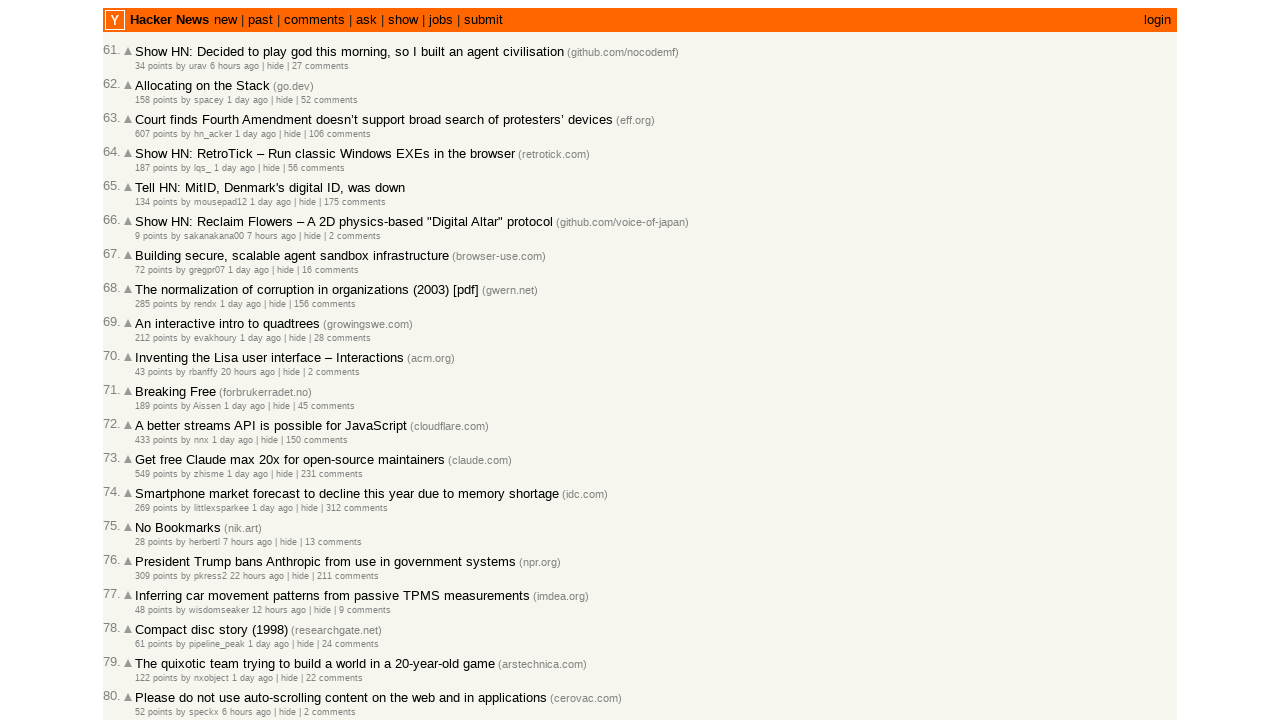

Article listings loaded on page 3
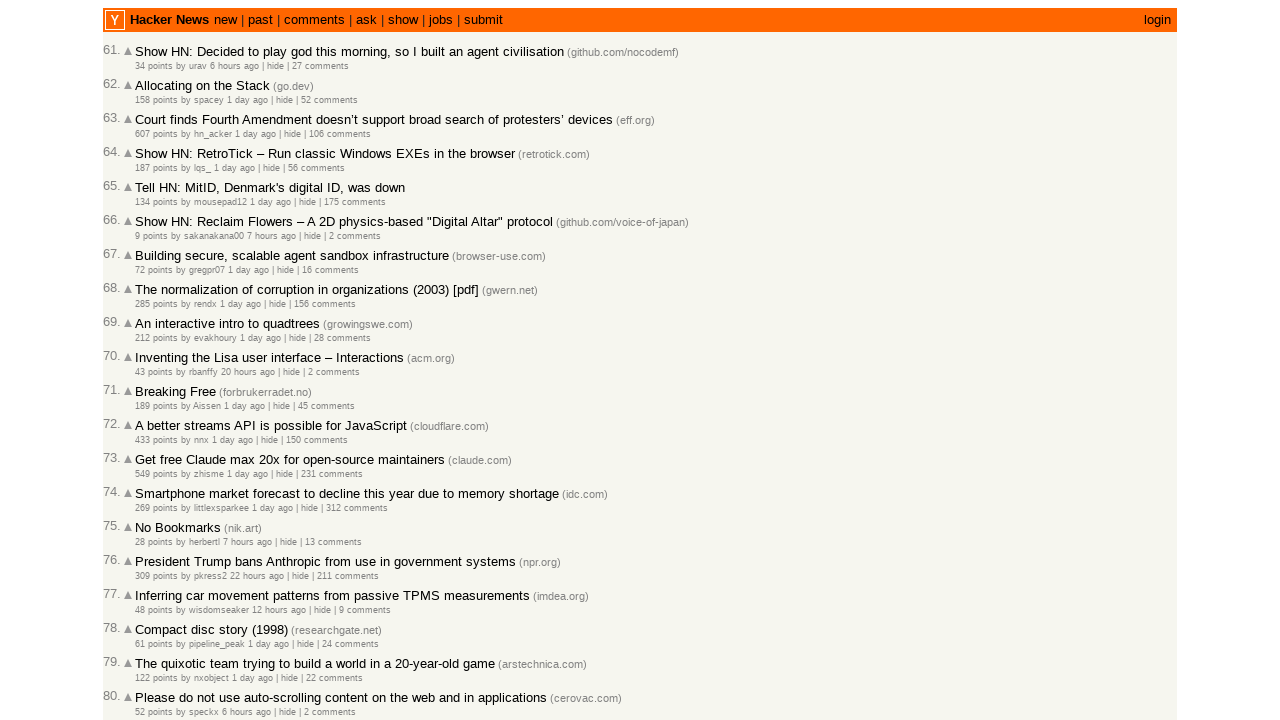

Article title elements verified on page 3
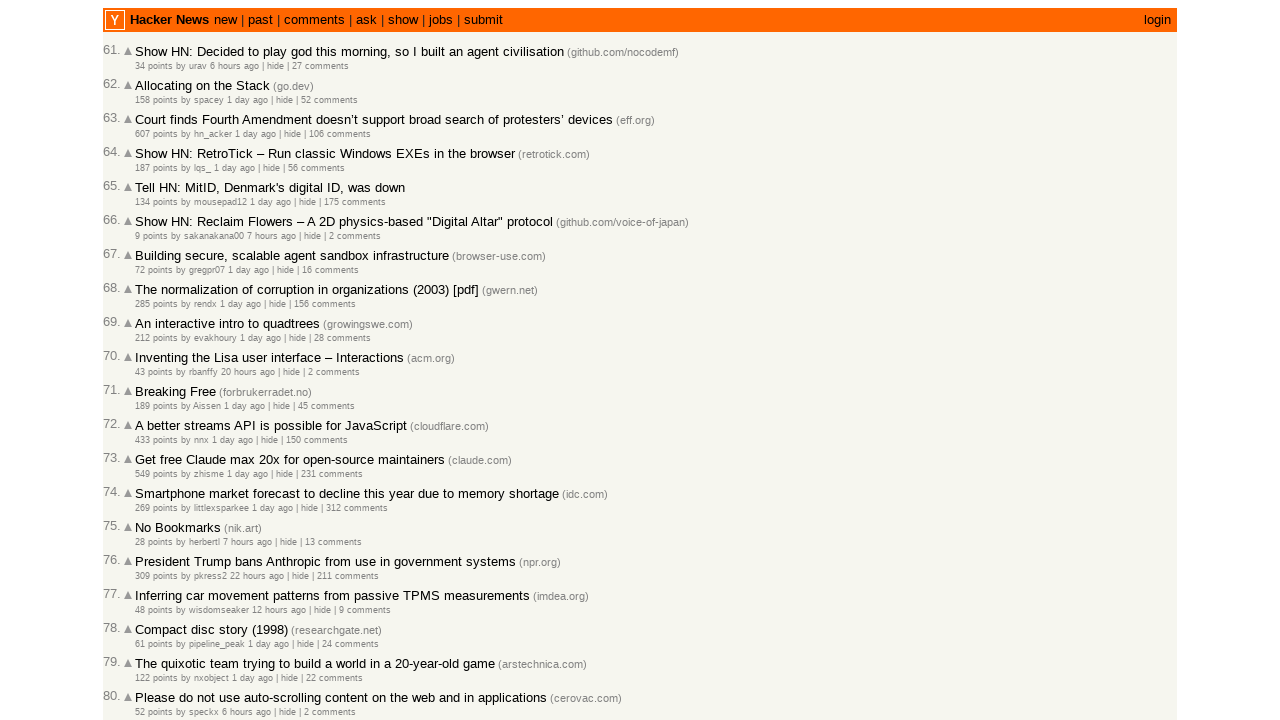

Navigated to page 4
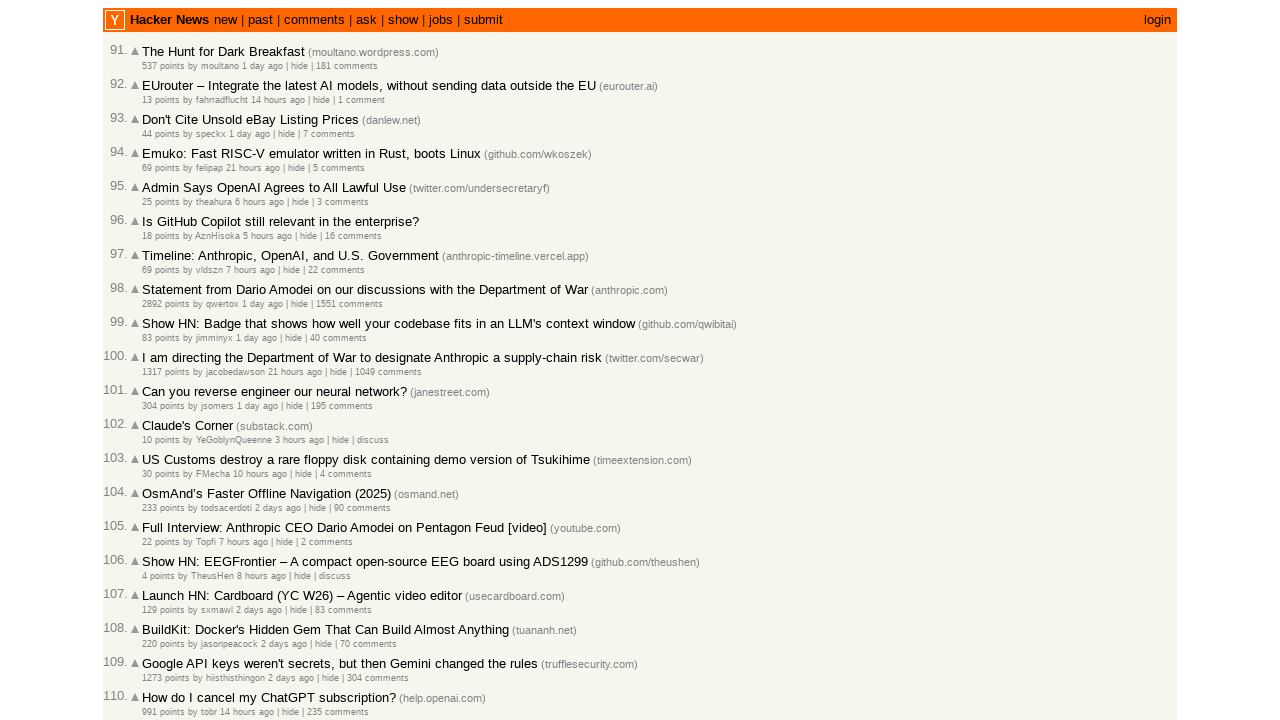

Article listings loaded on page 4
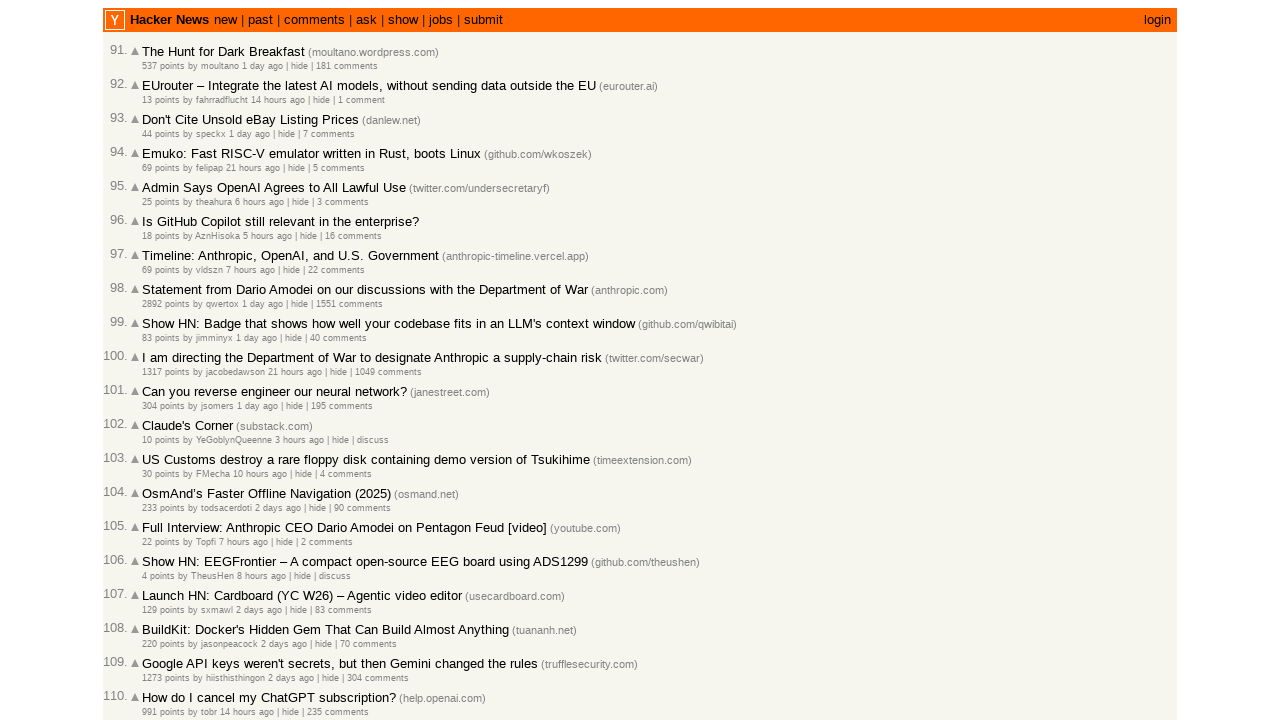

Article title elements verified on page 4
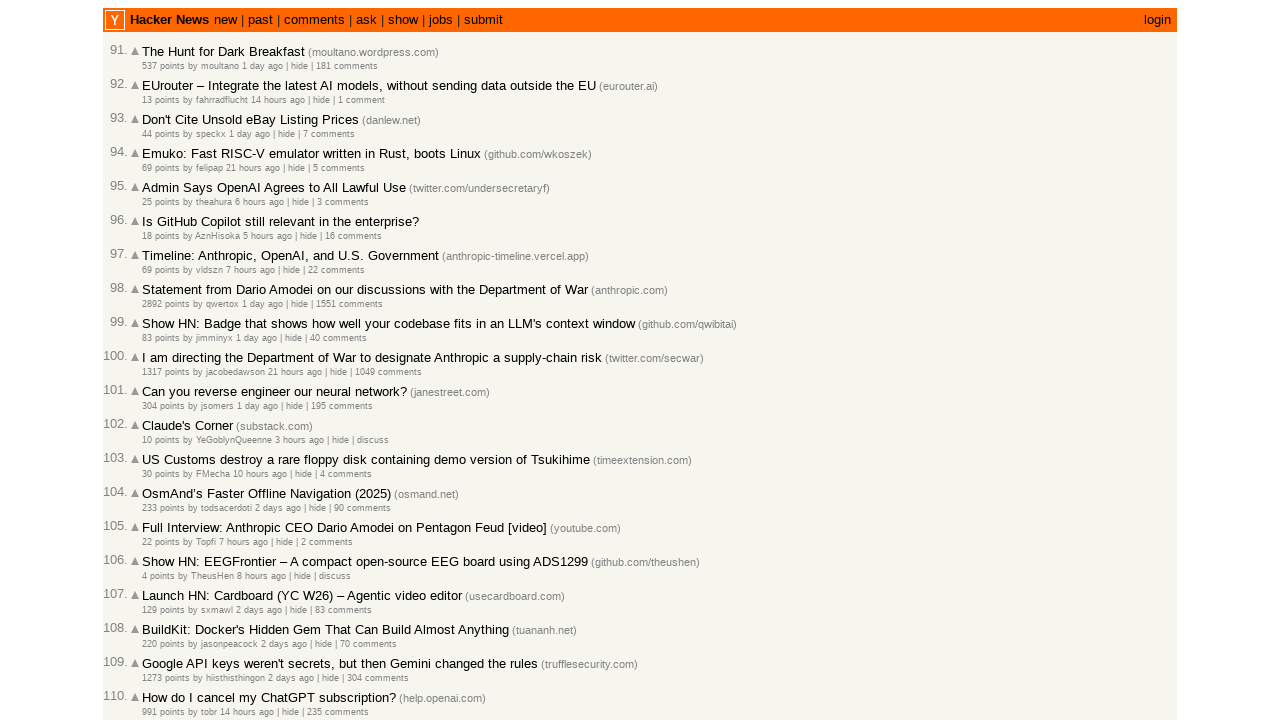

Navigated to page 5
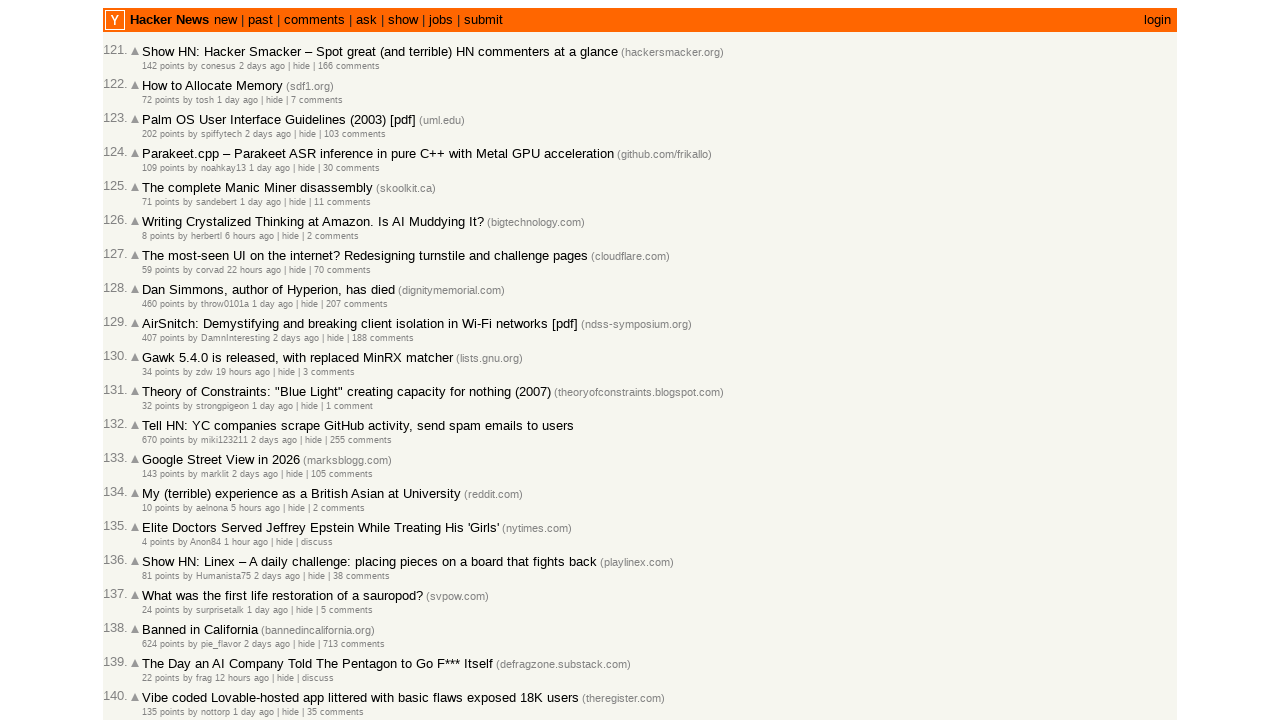

Article listings loaded on page 5
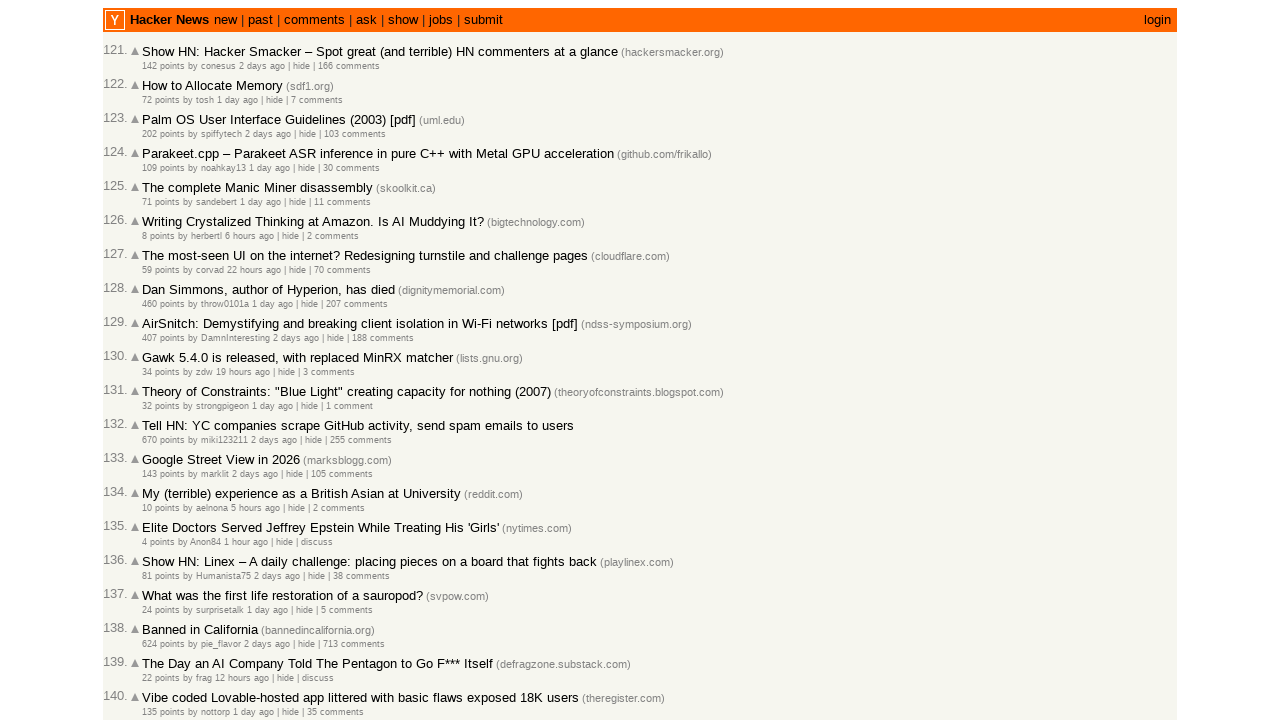

Article title elements verified on page 5
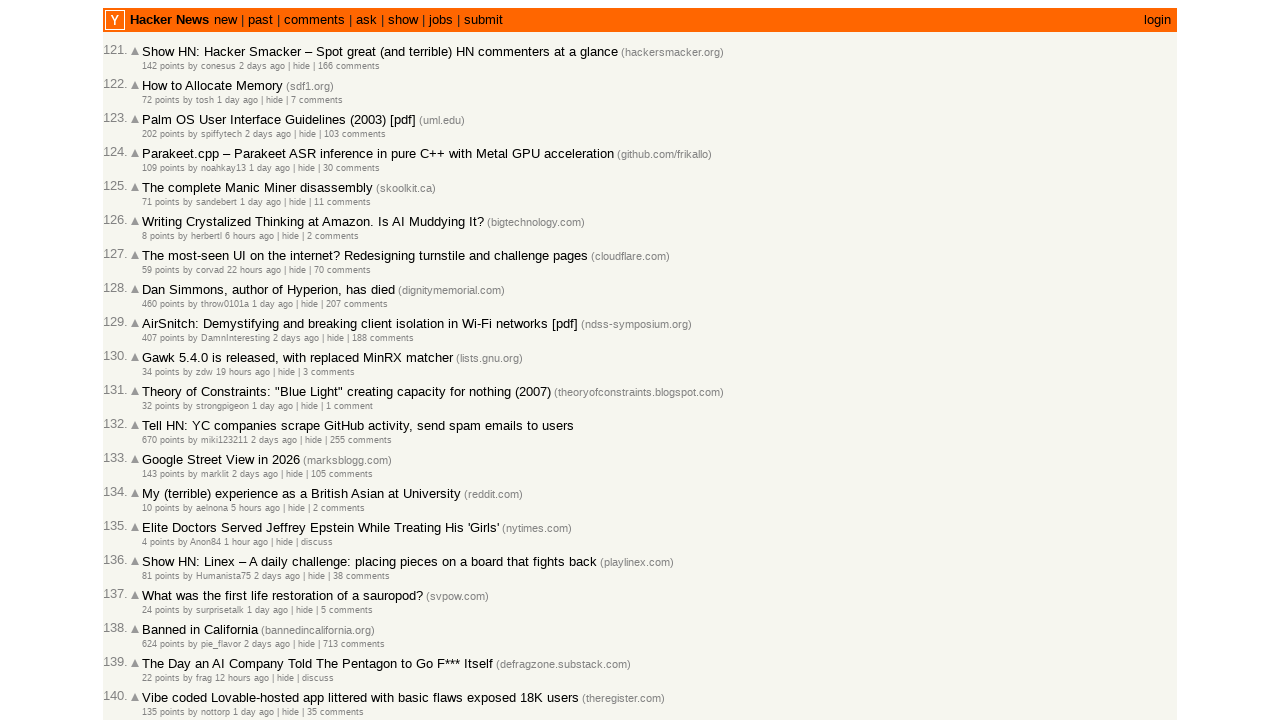

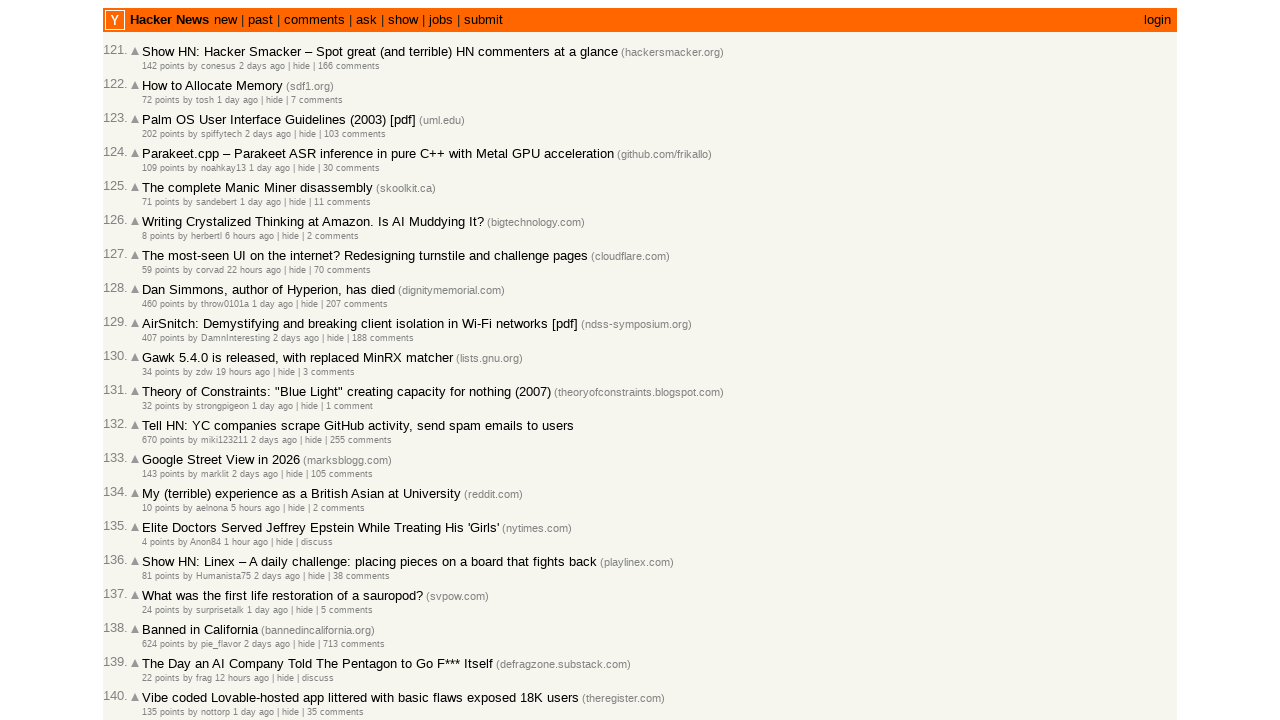